Navigates to a Selenium practice e-commerce page and waits for product items to load and be displayed on the page.

Starting URL: https://www.rahulshettyacademy.com/seleniumPractise/#/

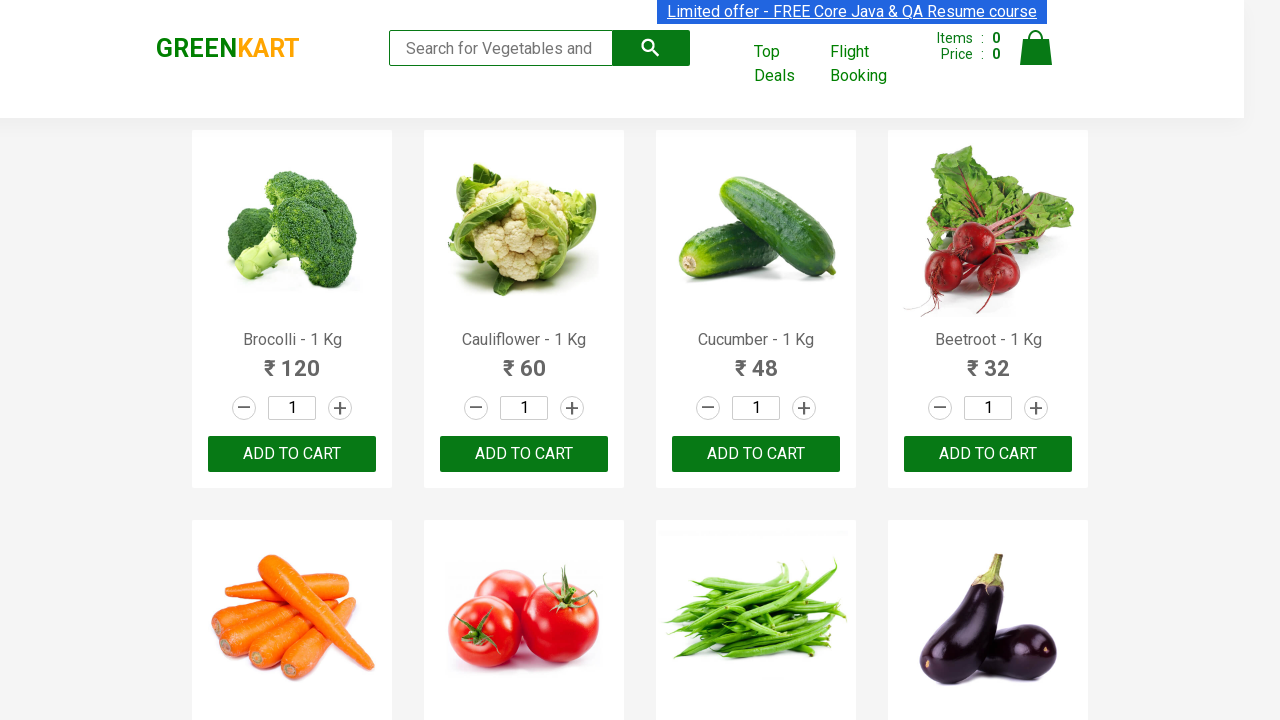

Waited 4 seconds for page to fully load
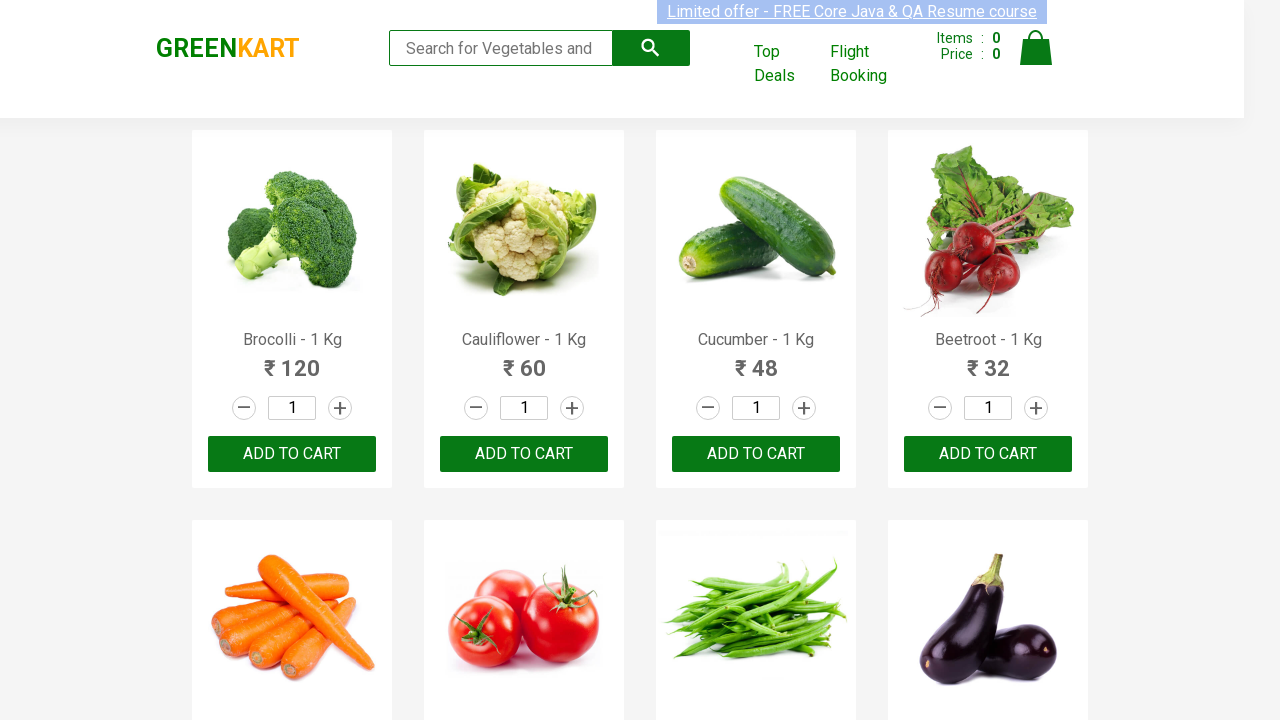

Product items loaded and displayed on the page
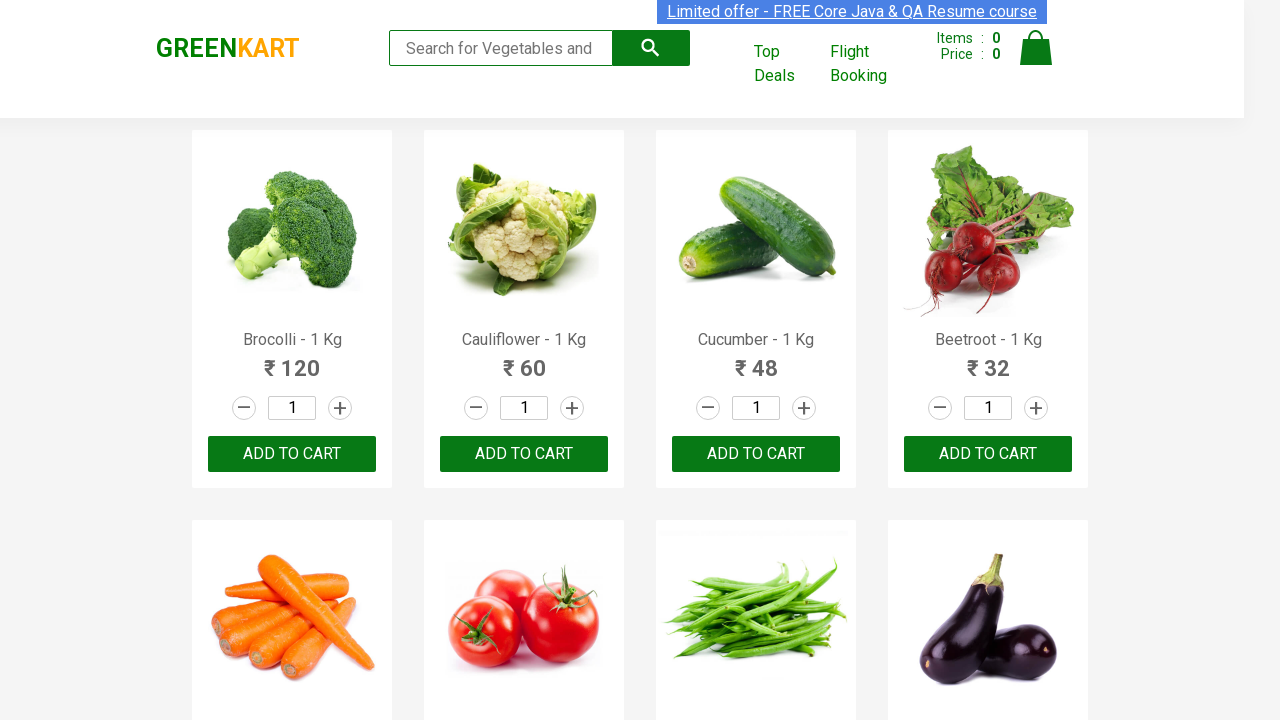

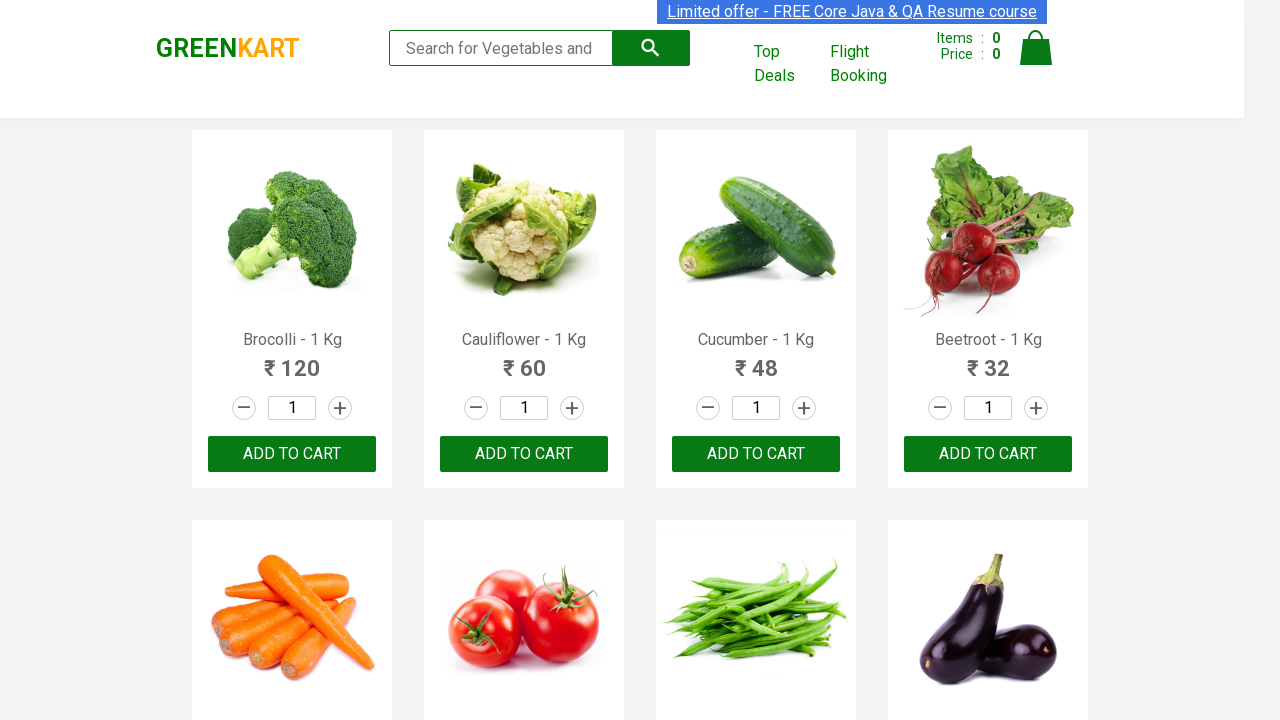